Tests window handling functionality by opening a new window through a link click and verifying content in both windows

Starting URL: https://the-internet.herokuapp.com/windows

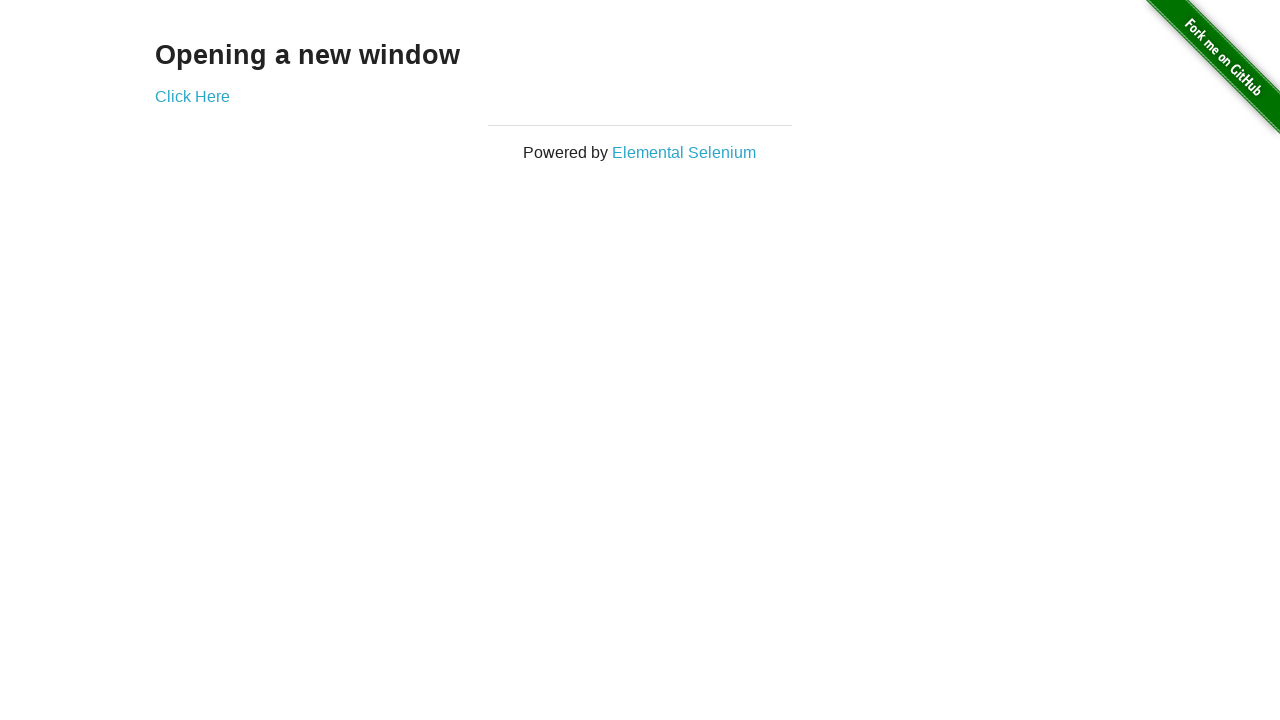

Verified main page heading 'Opening a new window' is displayed
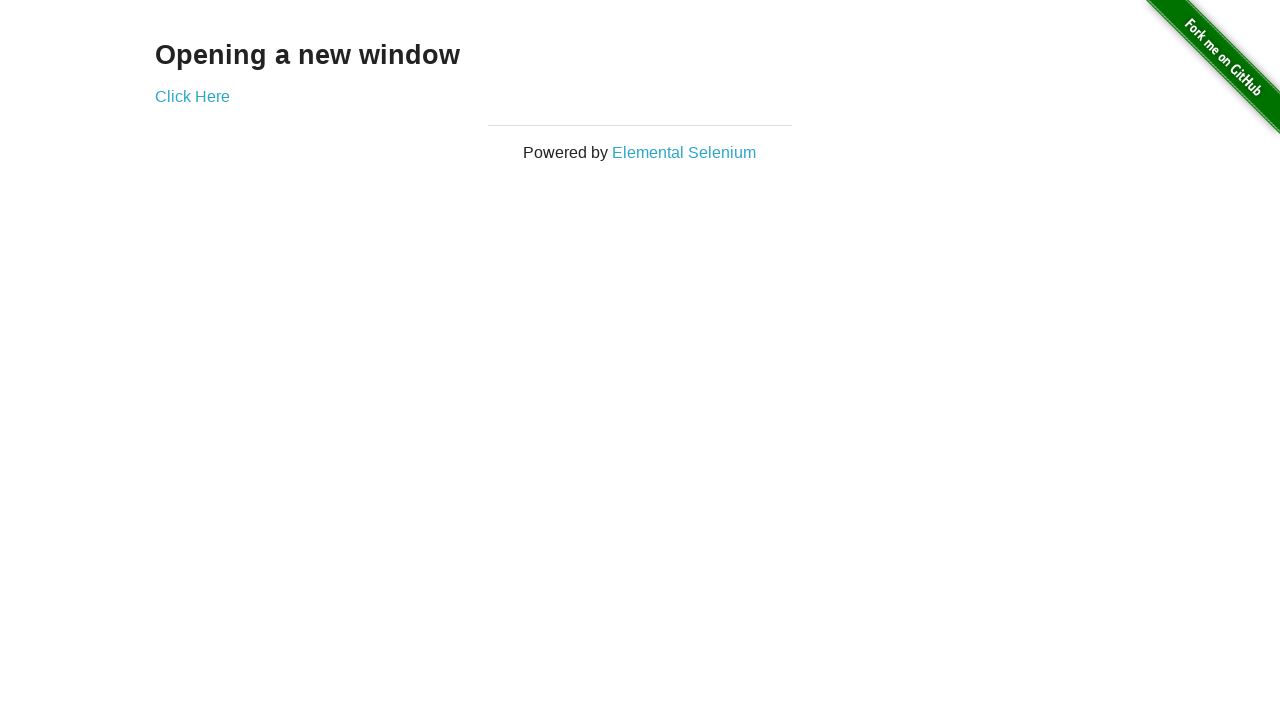

Verified page title contains 'The Internet'
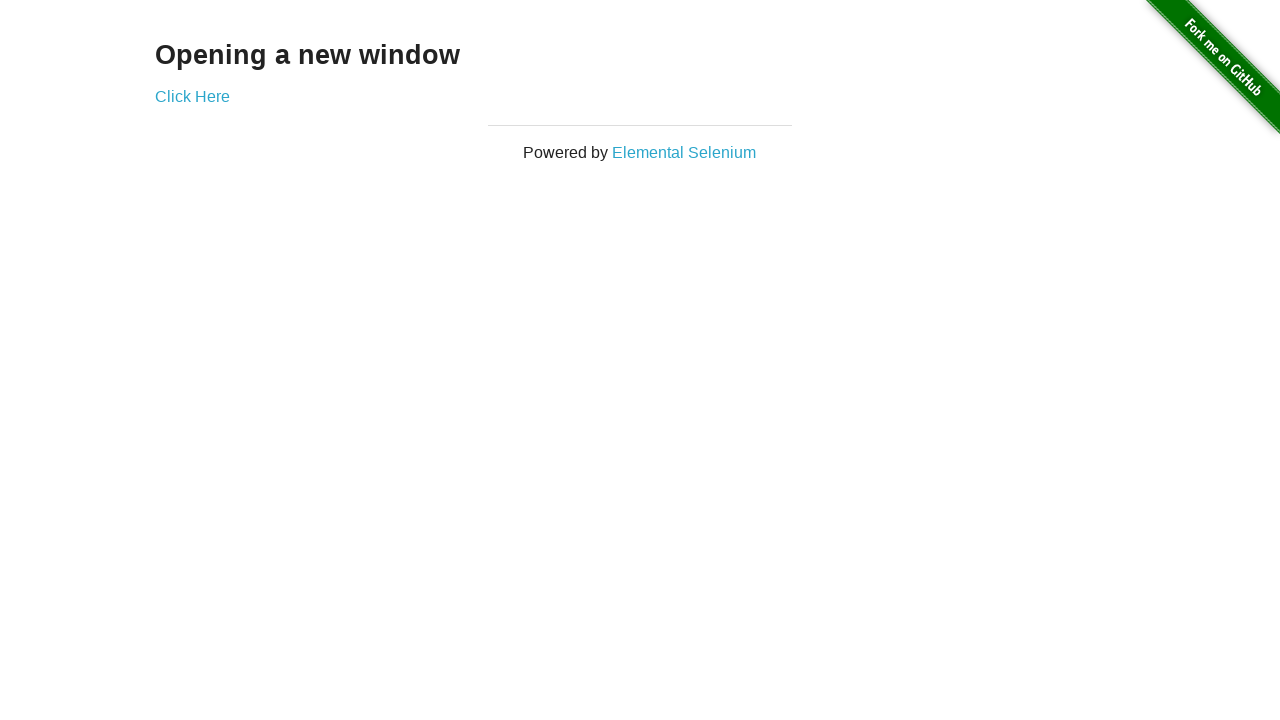

Clicked 'Click Here' link to open new window at (192, 96) on xpath=//a[@href='/windows/new']
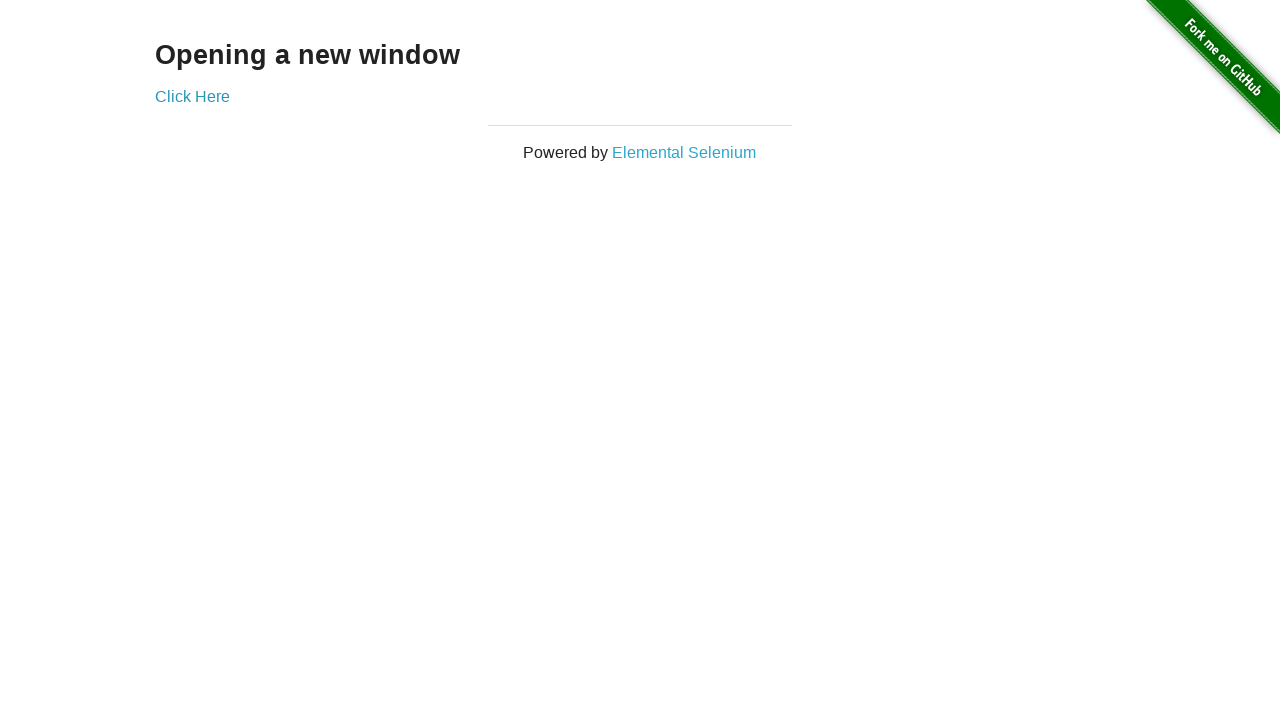

New window loaded and ready
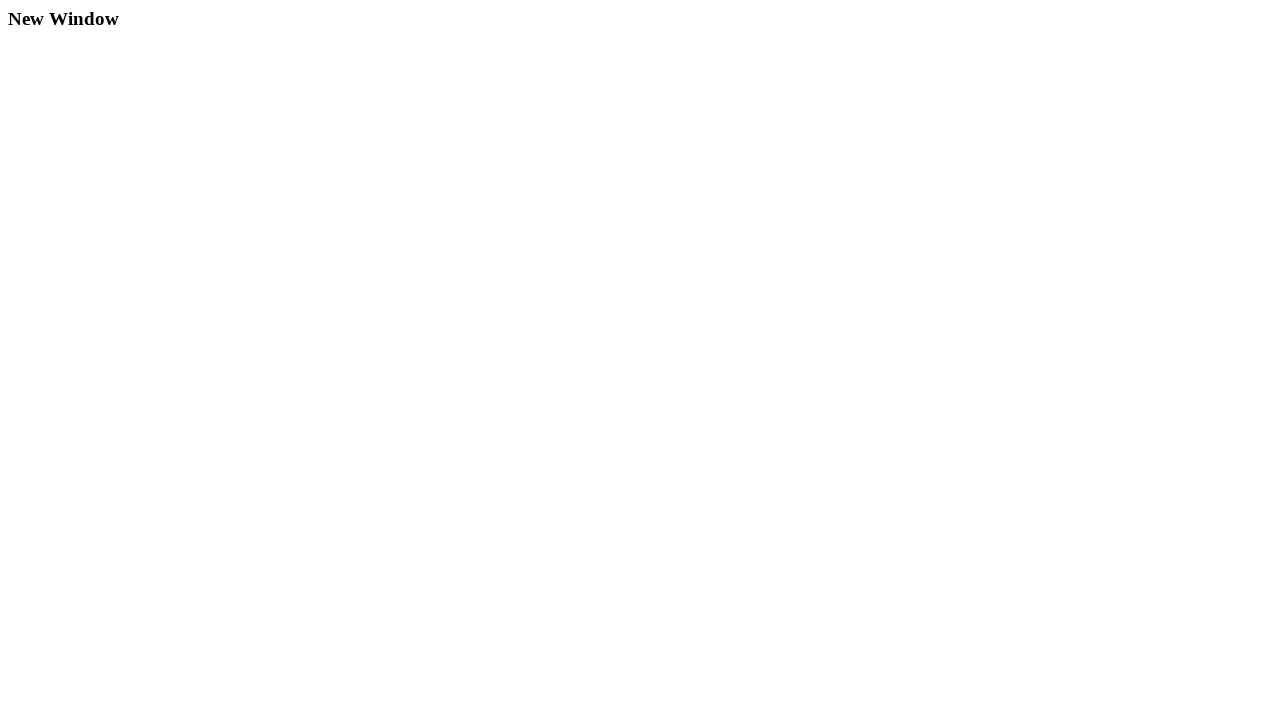

Verified new window title contains 'New Window'
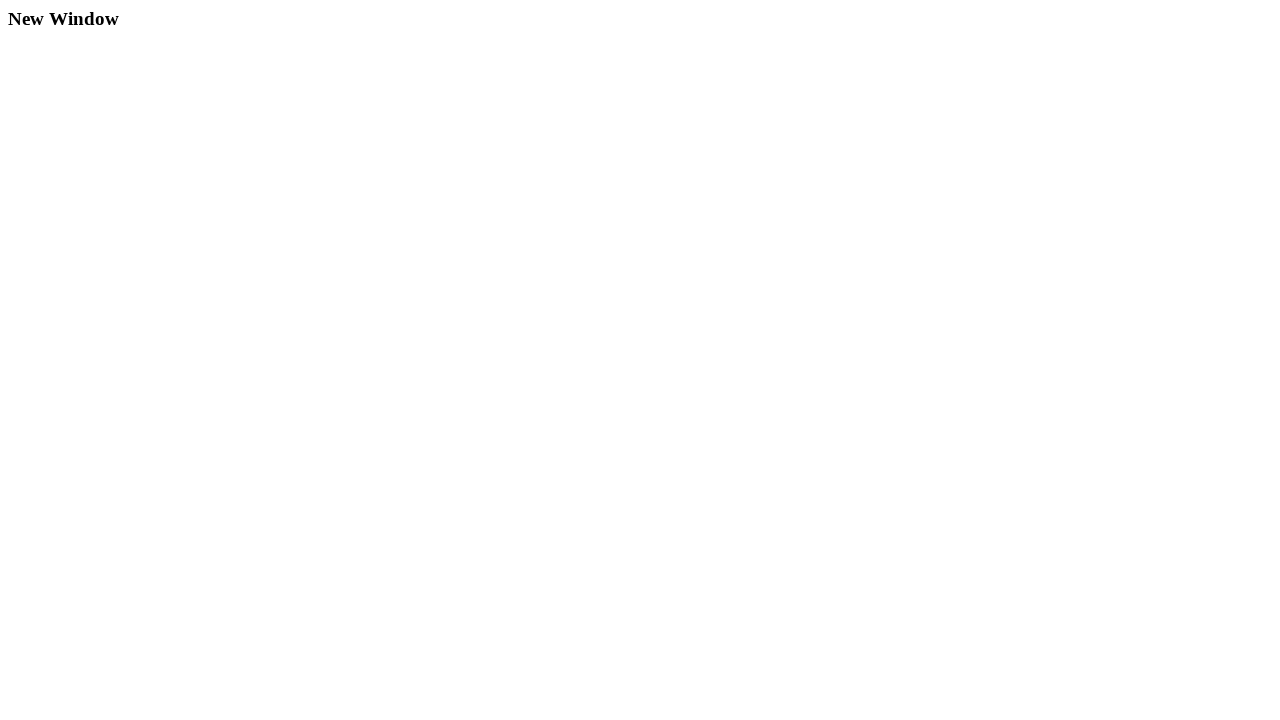

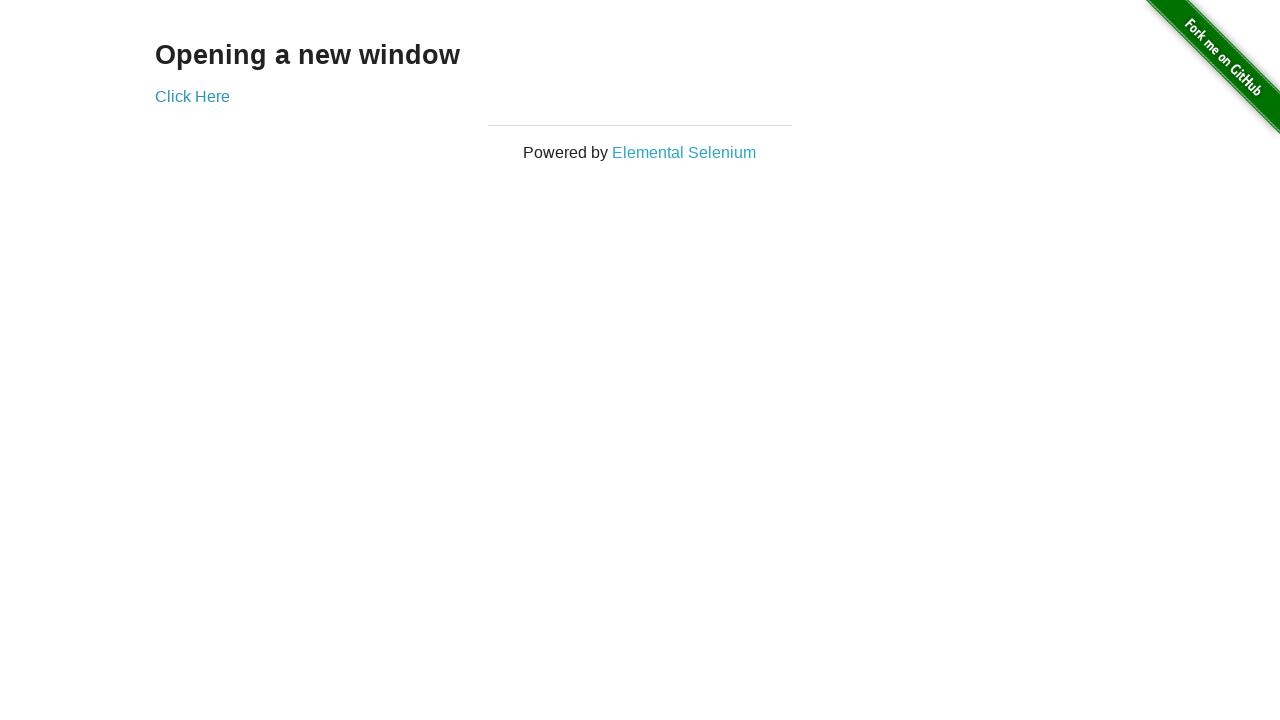